Tests A/B test opt-out by adding the opt-out cookie on the homepage before navigating to the A/B test page, then verifying the test is disabled.

Starting URL: http://the-internet.herokuapp.com

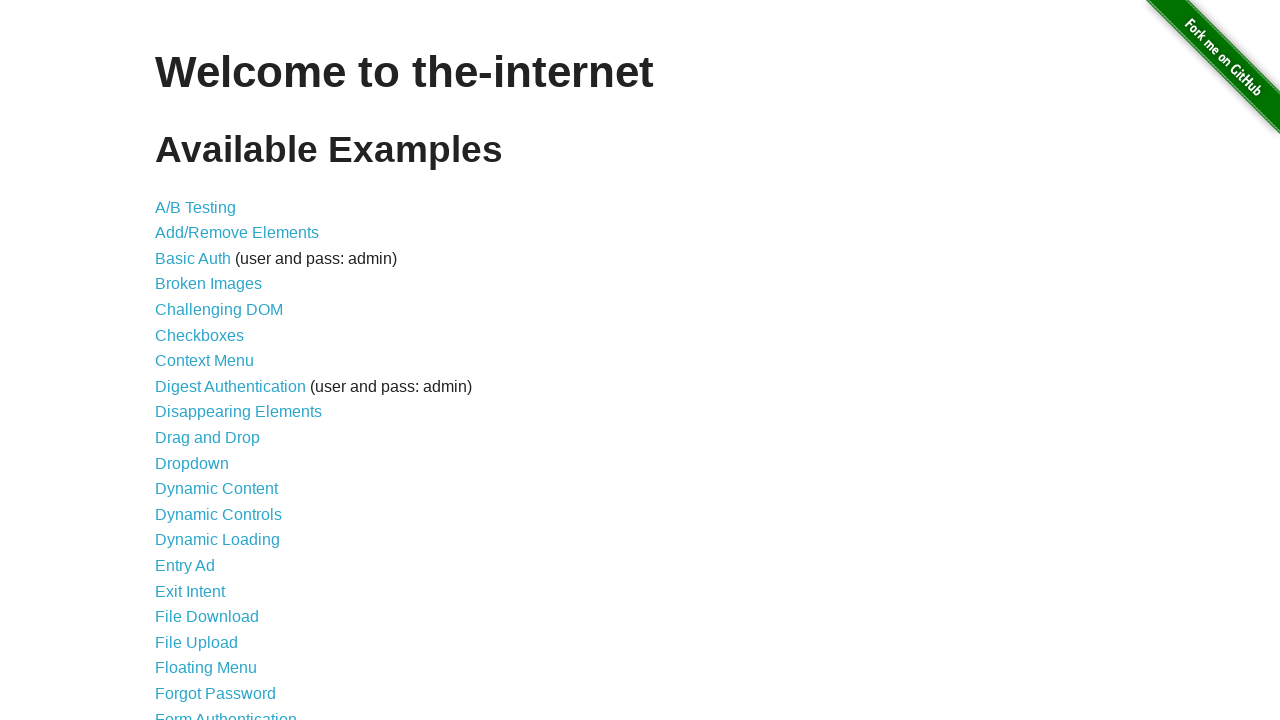

Added optimizelyOptOut cookie set to 'true' on homepage
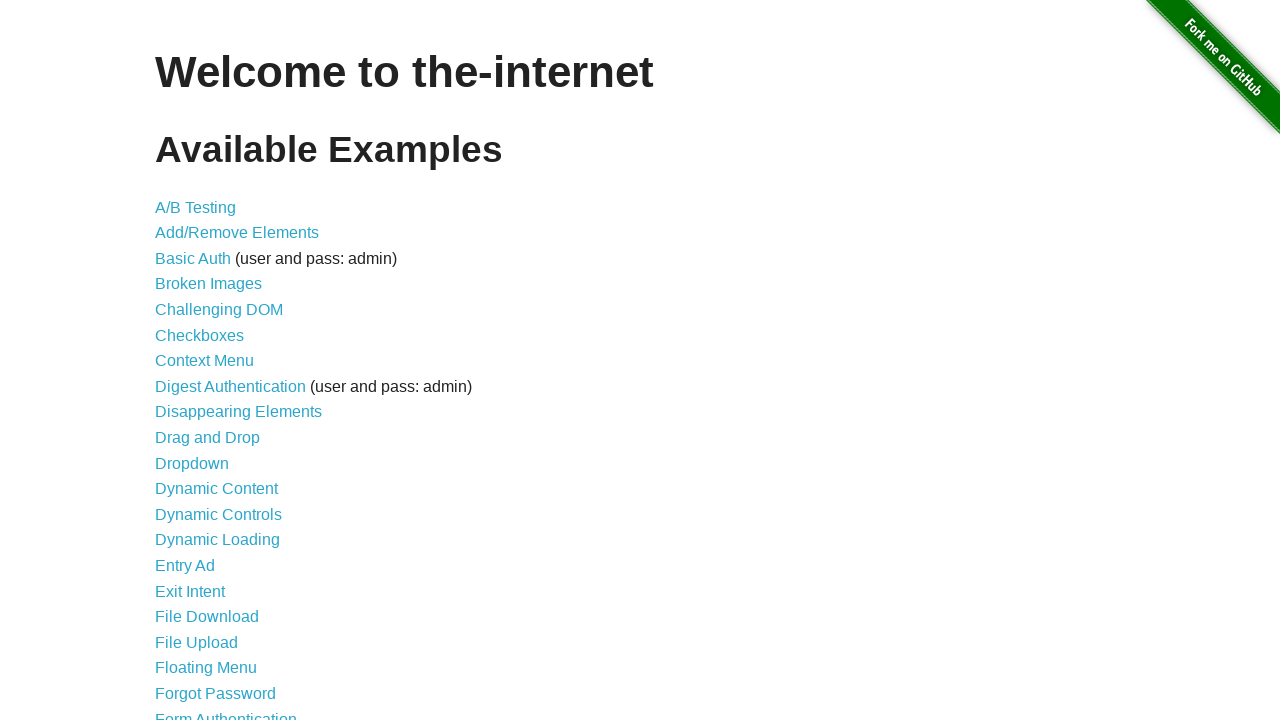

Navigated to A/B test page at /abtest
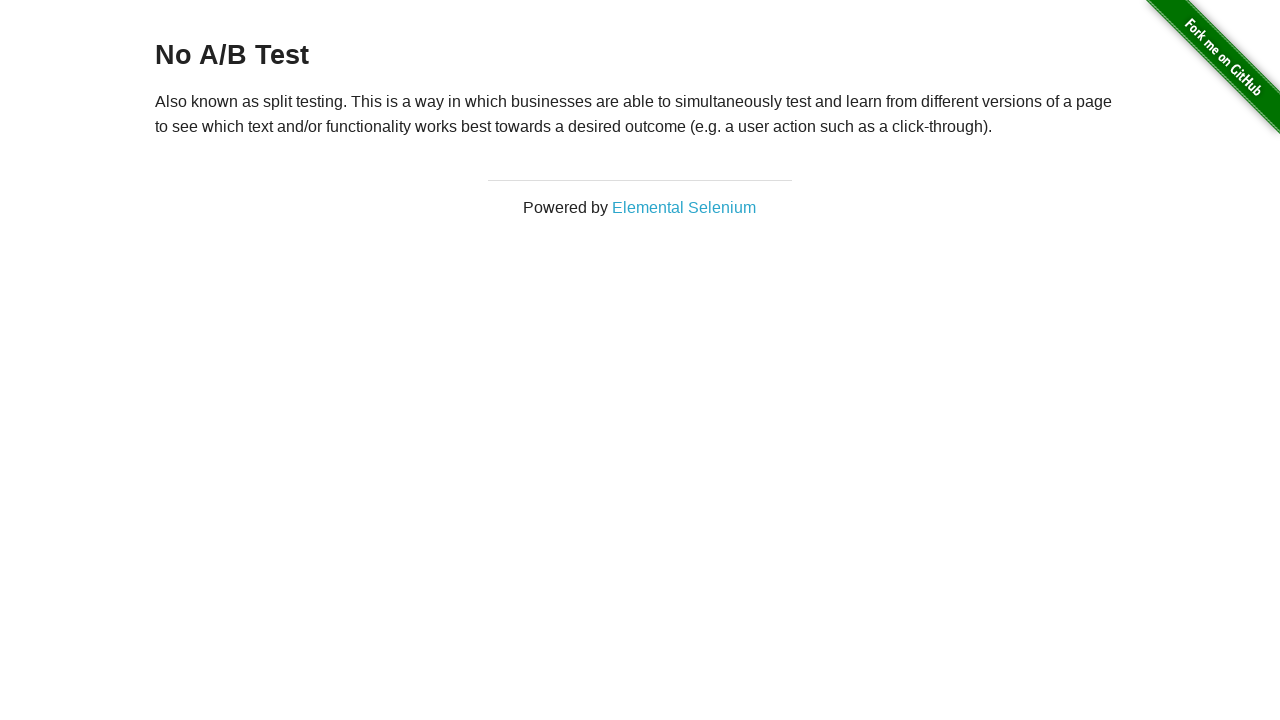

Retrieved heading text from page
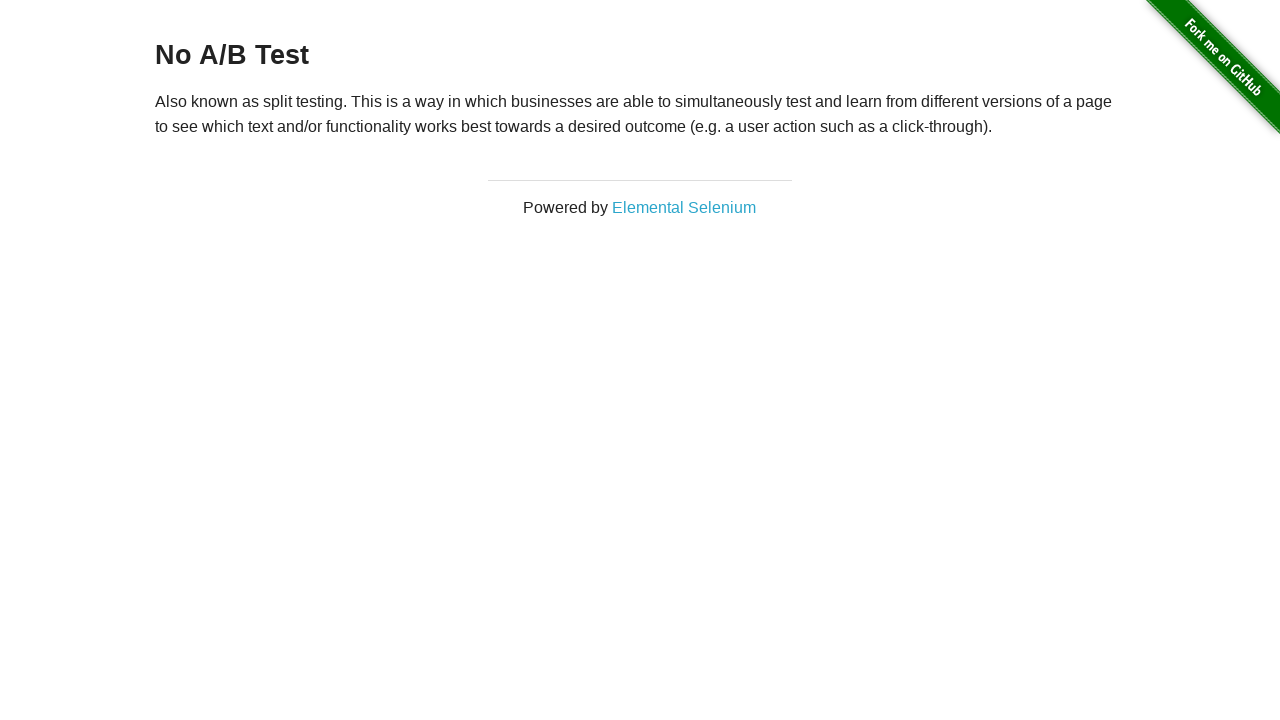

Verified heading text is 'No A/B Test', confirming A/B test is disabled
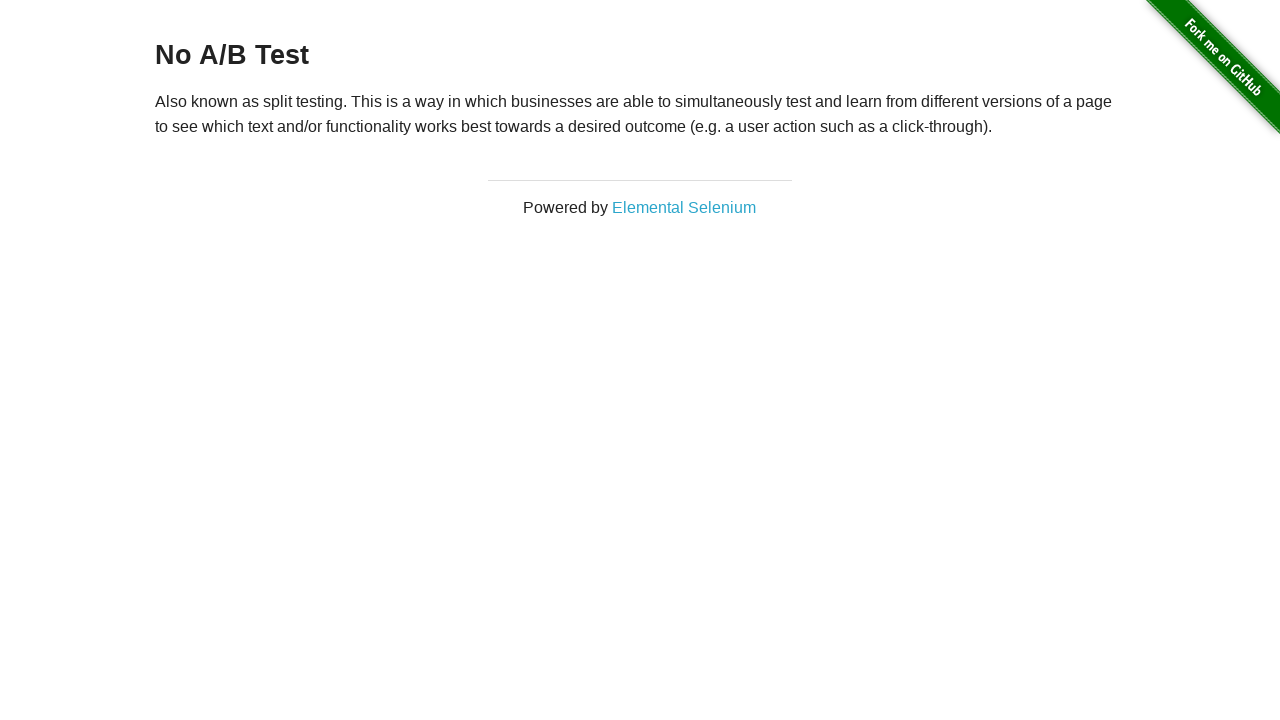

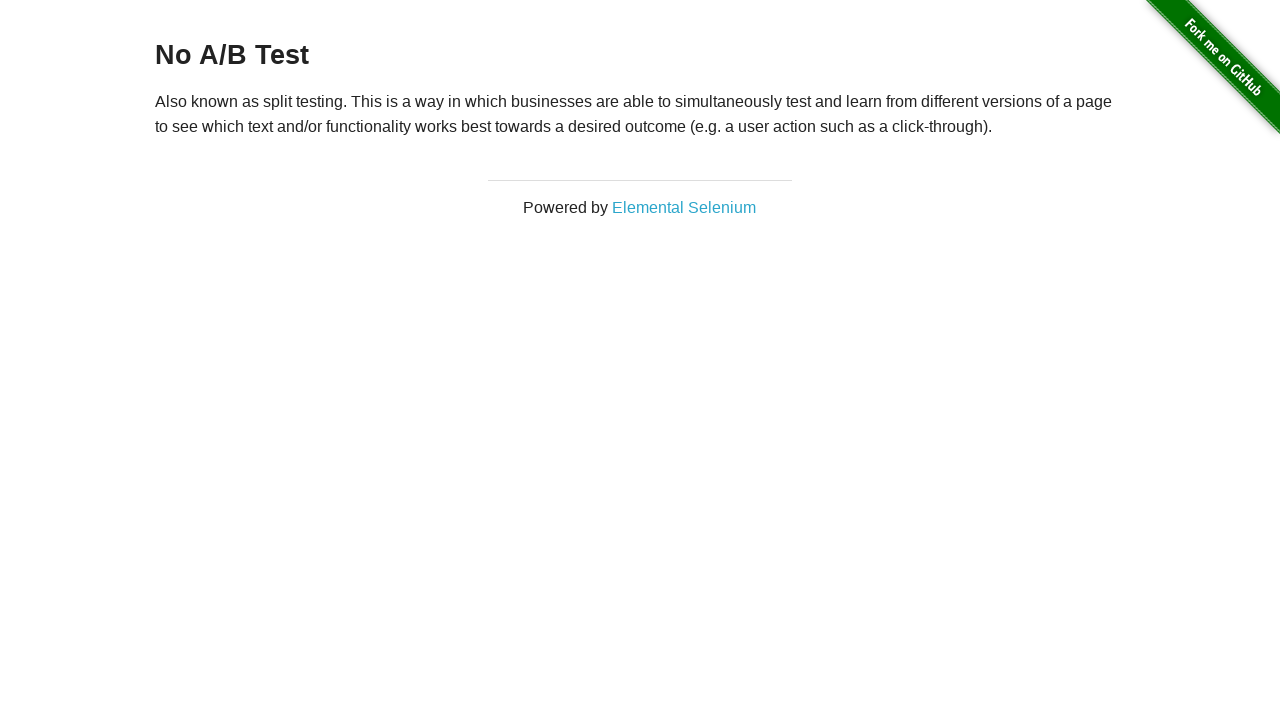